Tests the notification message functionality by clicking a link and verifying that a notification message appears with expected content.

Starting URL: https://the-internet.herokuapp.com/notification_message_rendered

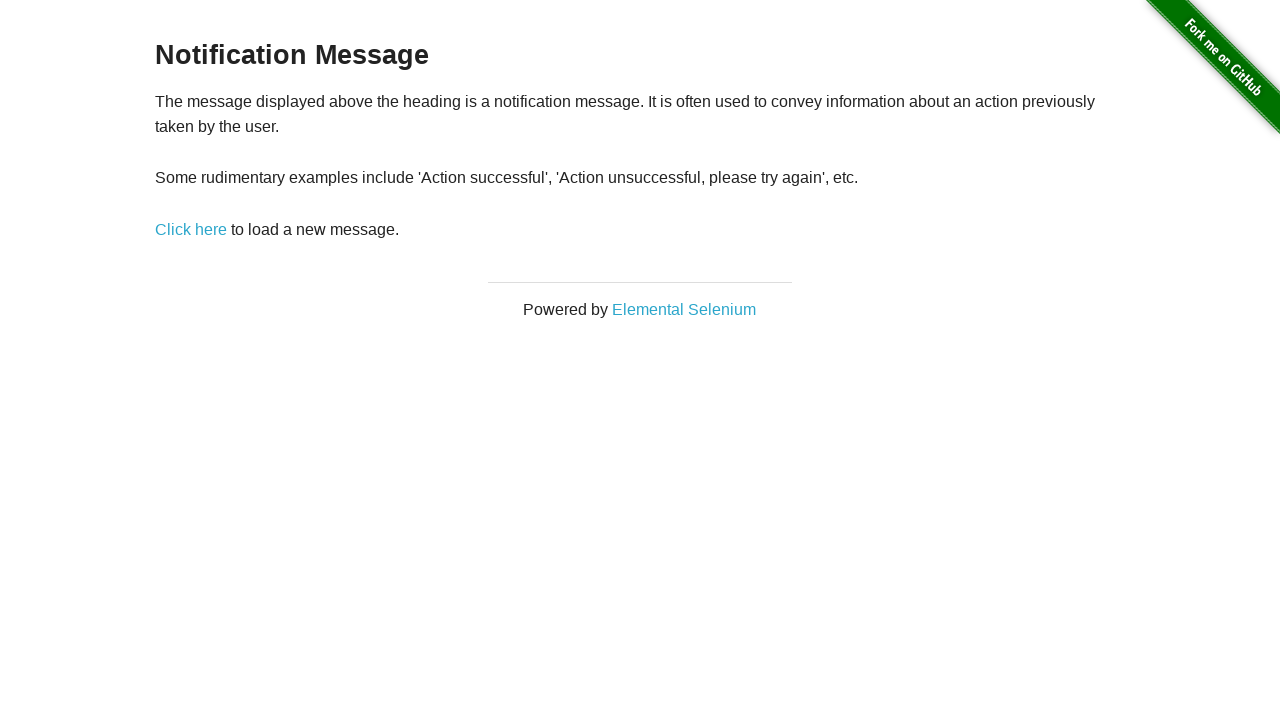

Waited for page to load - Notification Message heading appeared
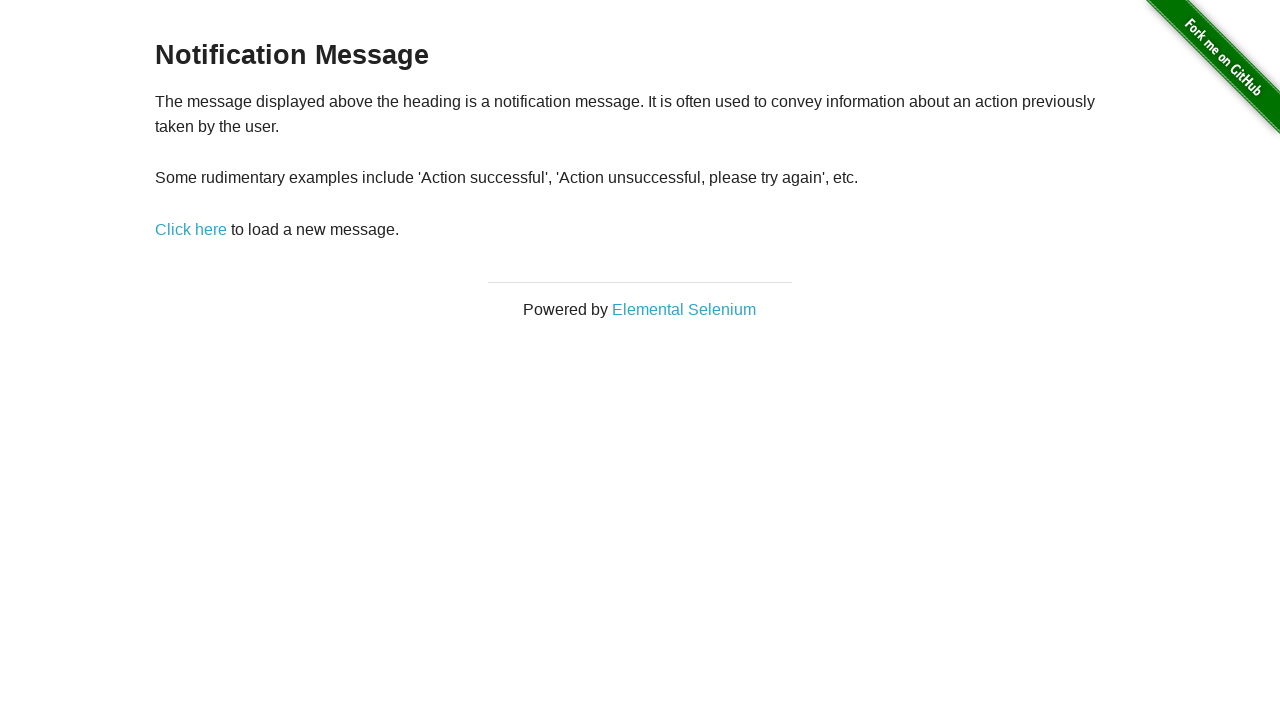

Clicked the 'Click here' link to trigger notification at (191, 229) on xpath=//*[text()='Click here']
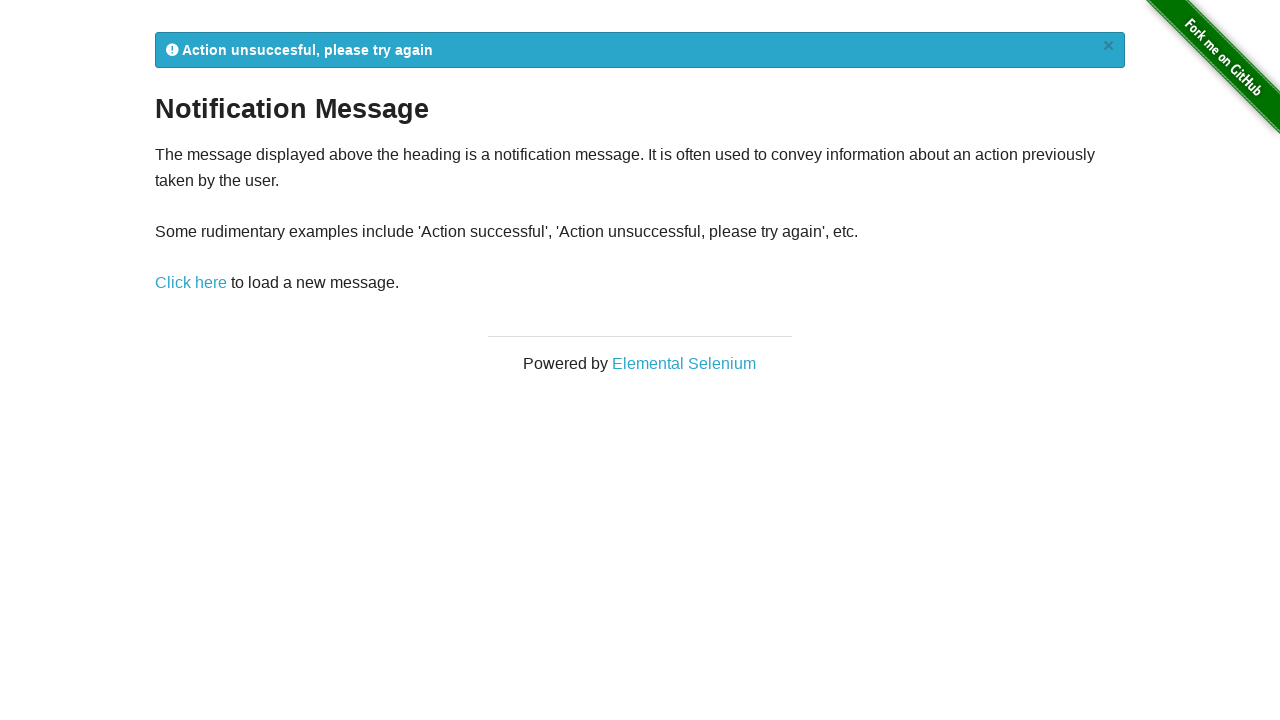

Waited for notification flash message to appear
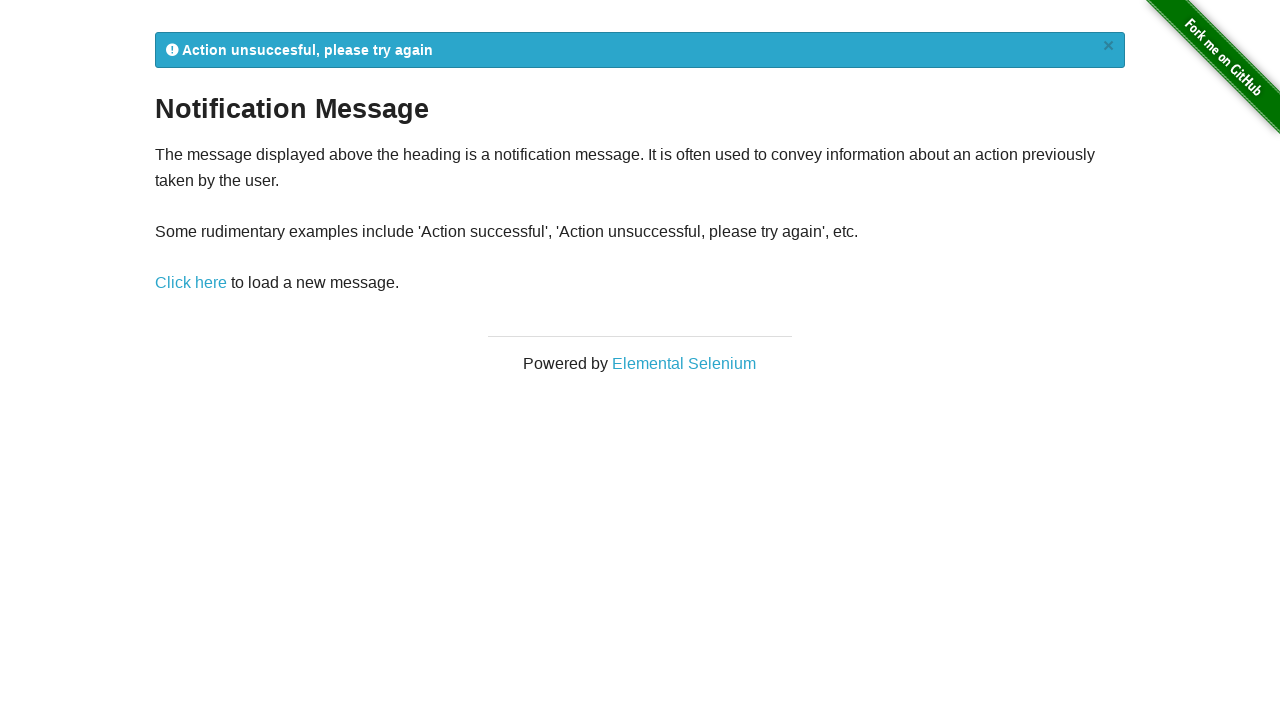

Verified that the notification flash message is visible
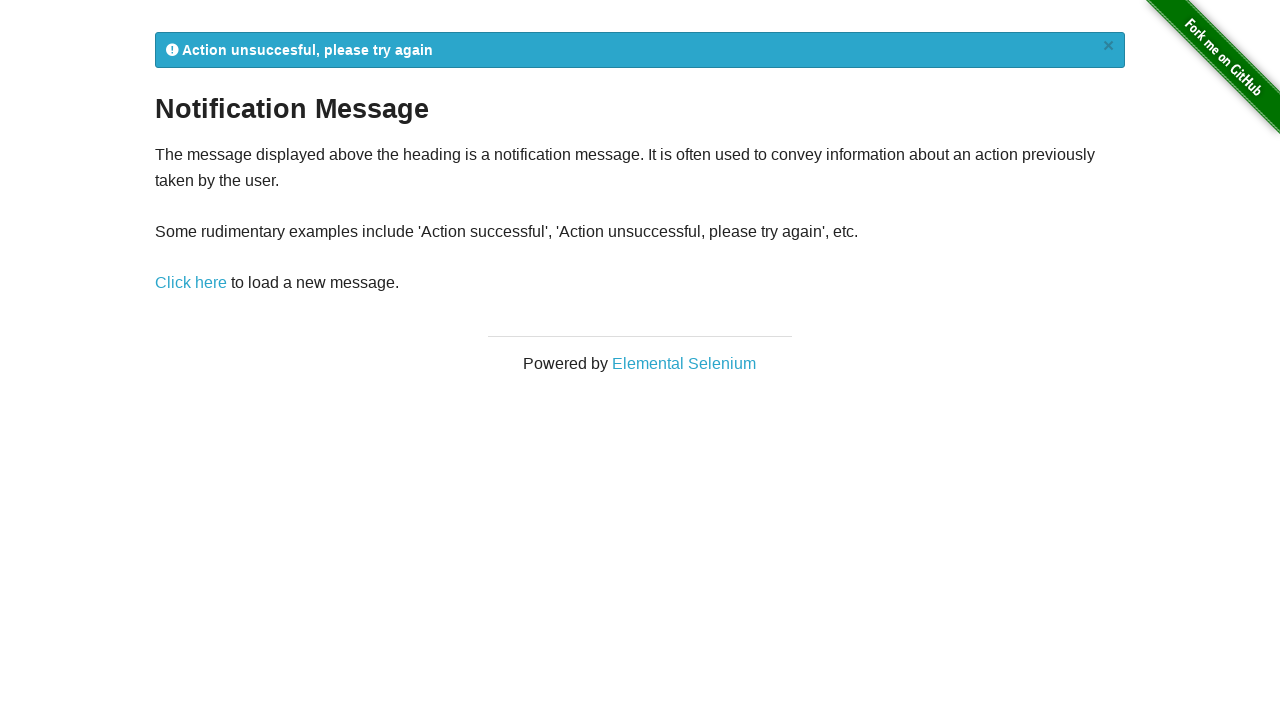

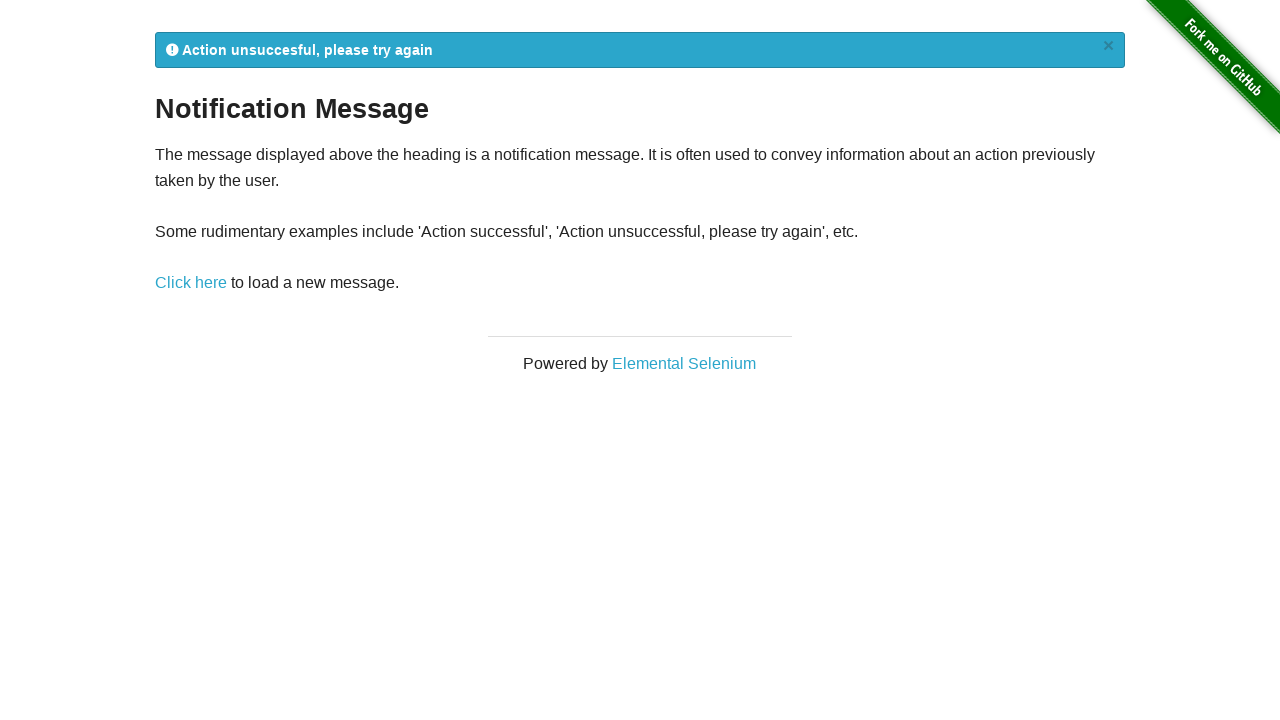